Tests jQuery UI checkboxradio widget by navigating to the demo page and interacting with radio buttons and checkboxes within an iframe

Starting URL: https://jqueryui.com/

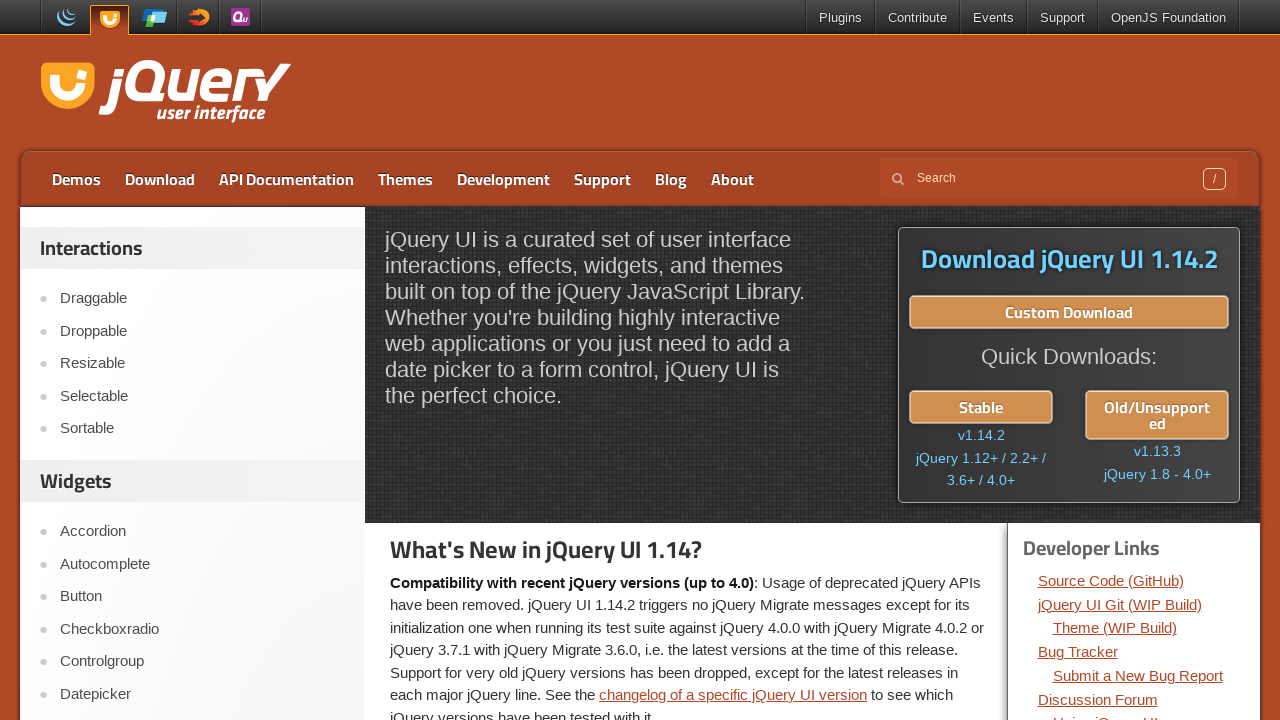

Clicked on Checkboxradio link to navigate to the widget demo at (202, 629) on xpath=//a[text()='Checkboxradio']
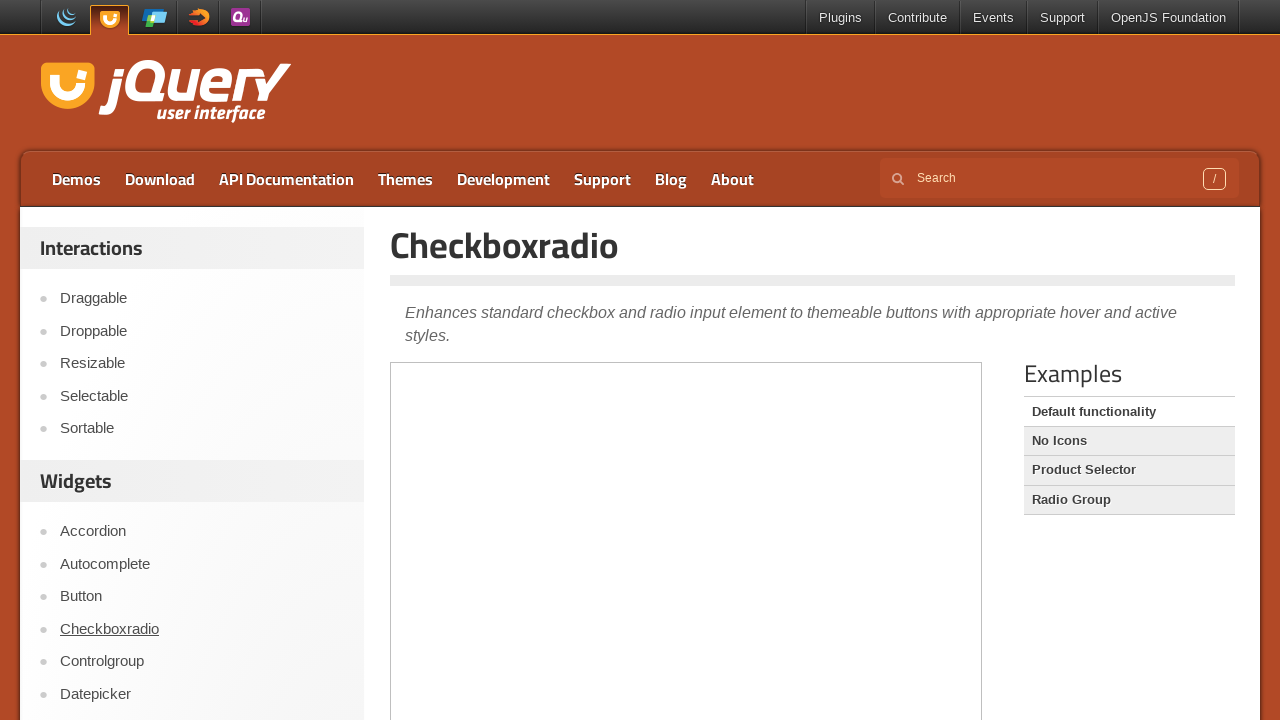

Located the demo iframe containing checkboxradio widget
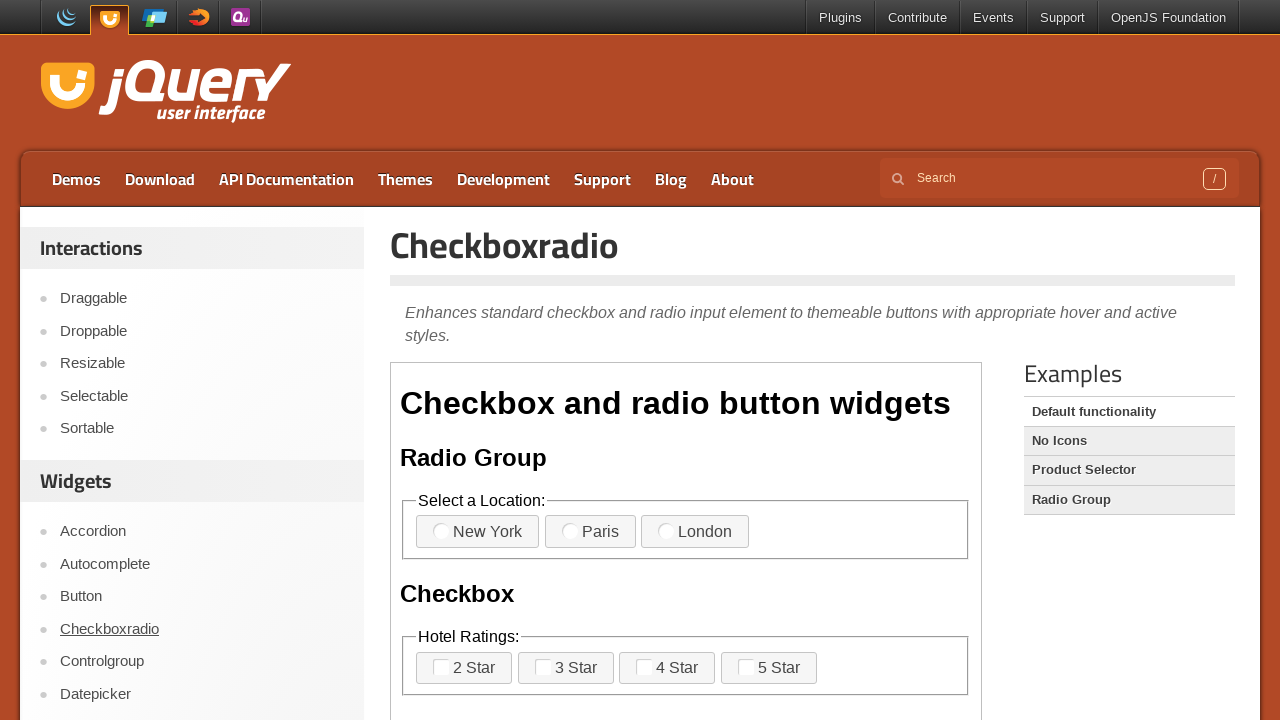

Clicked on radio button option 1 at (478, 532) on xpath=//iframe[@class='demo-frame'] >> internal:control=enter-frame >> xpath=//l
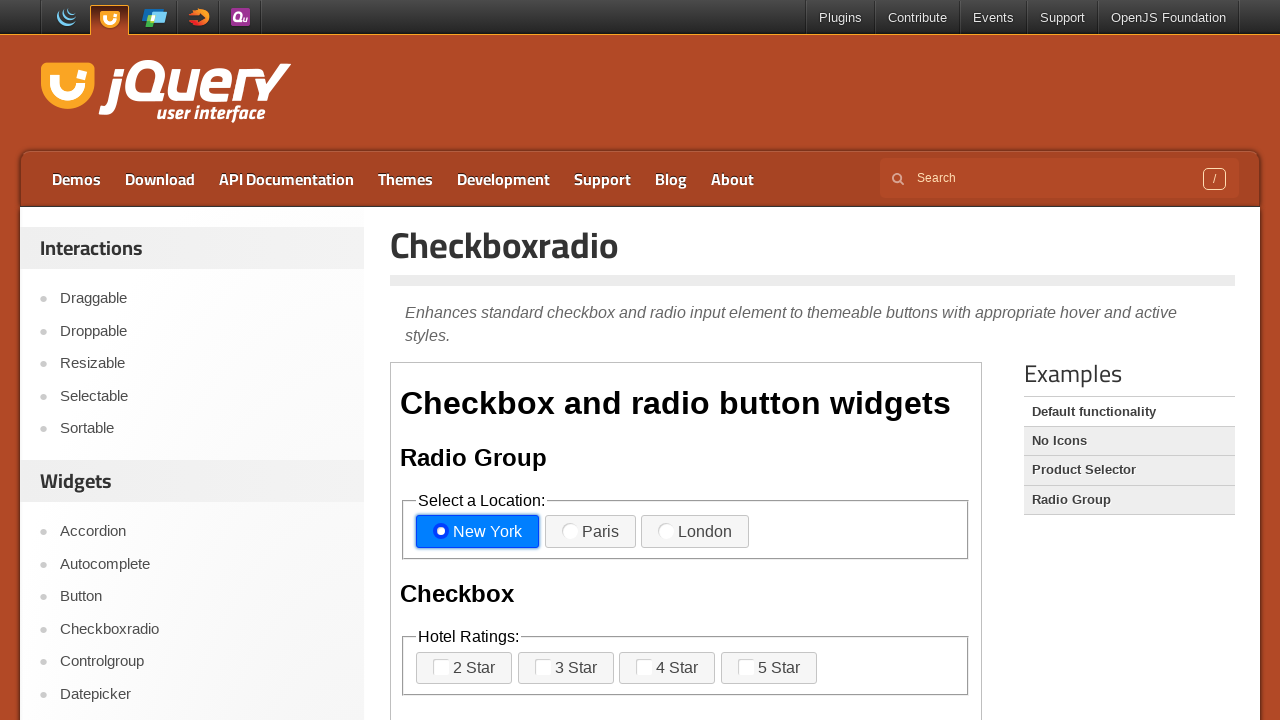

Clicked on checkbox 1 at (464, 668) on xpath=//iframe[@class='demo-frame'] >> internal:control=enter-frame >> xpath=//l
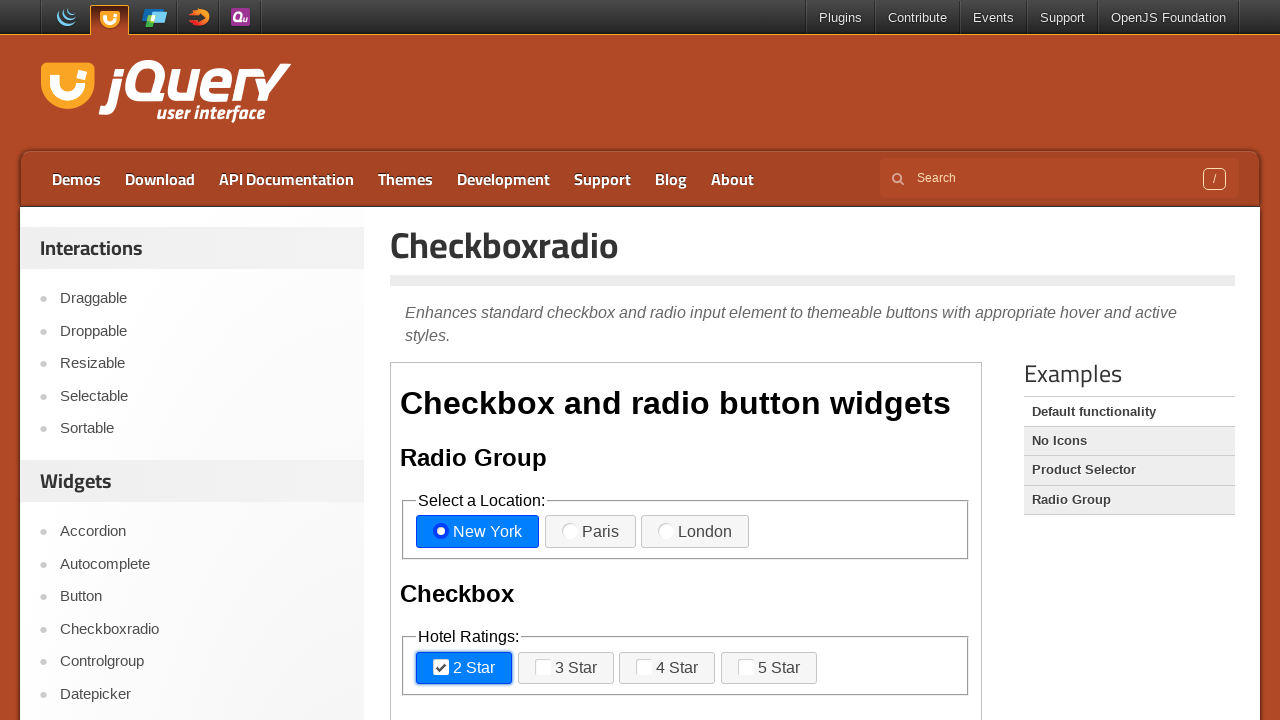

Clicked on nested checkbox 1 at (476, 361) on xpath=//iframe[@class='demo-frame'] >> internal:control=enter-frame >> xpath=//l
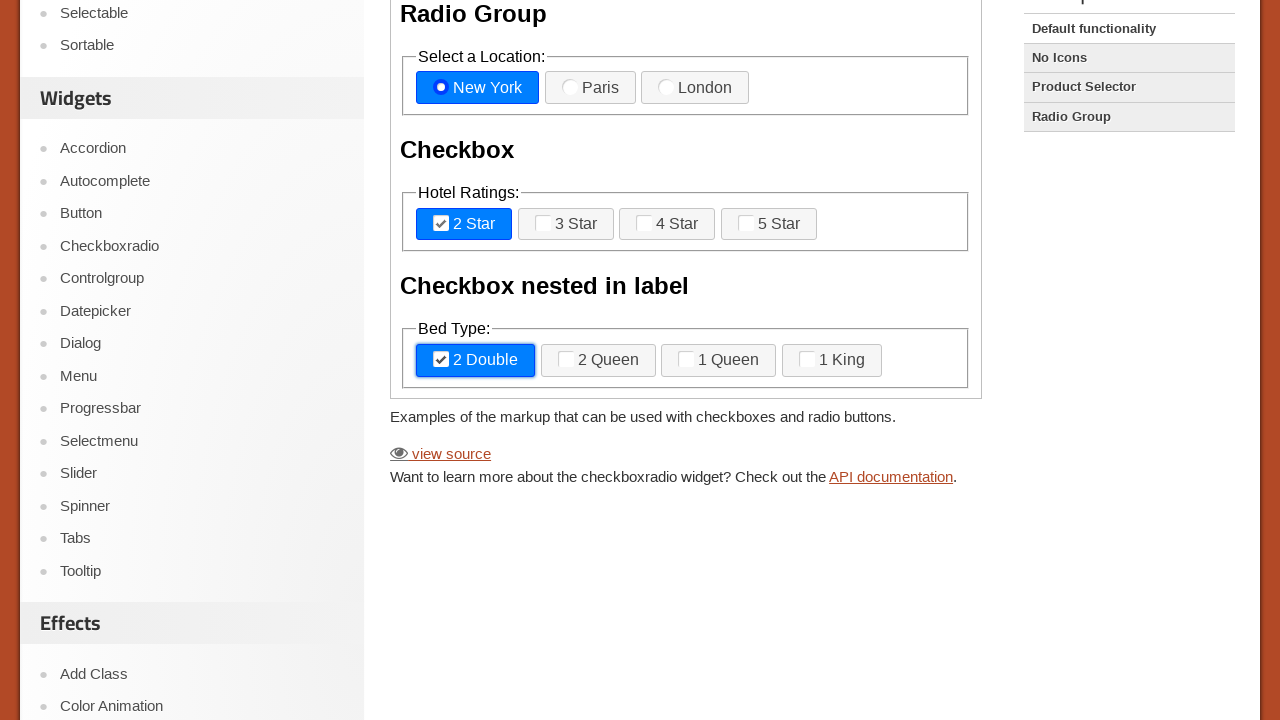

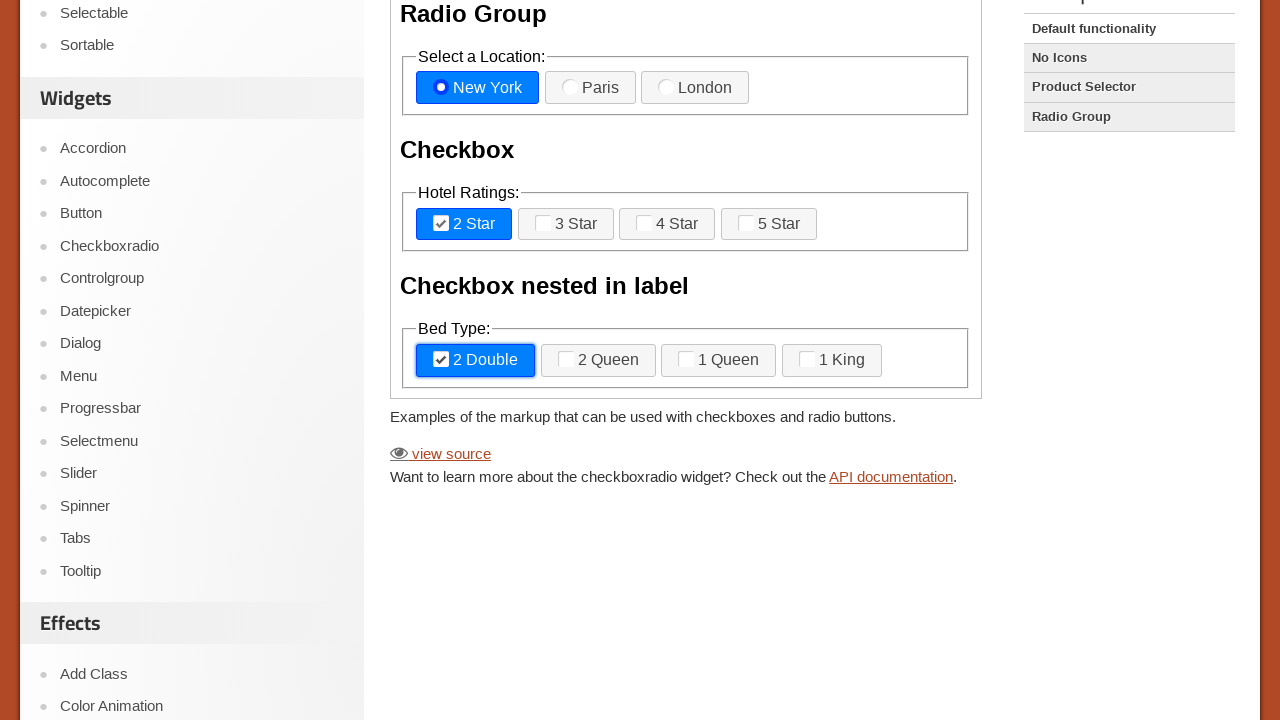